Adds 5 new rows to a table by clicking Add New button, filling in name, department and phone fields, then clicking the Add confirmation button for each row

Starting URL: https://www.tutorialrepublic.com/snippets/bootstrap/table-with-add-and-delete-row-feature.php

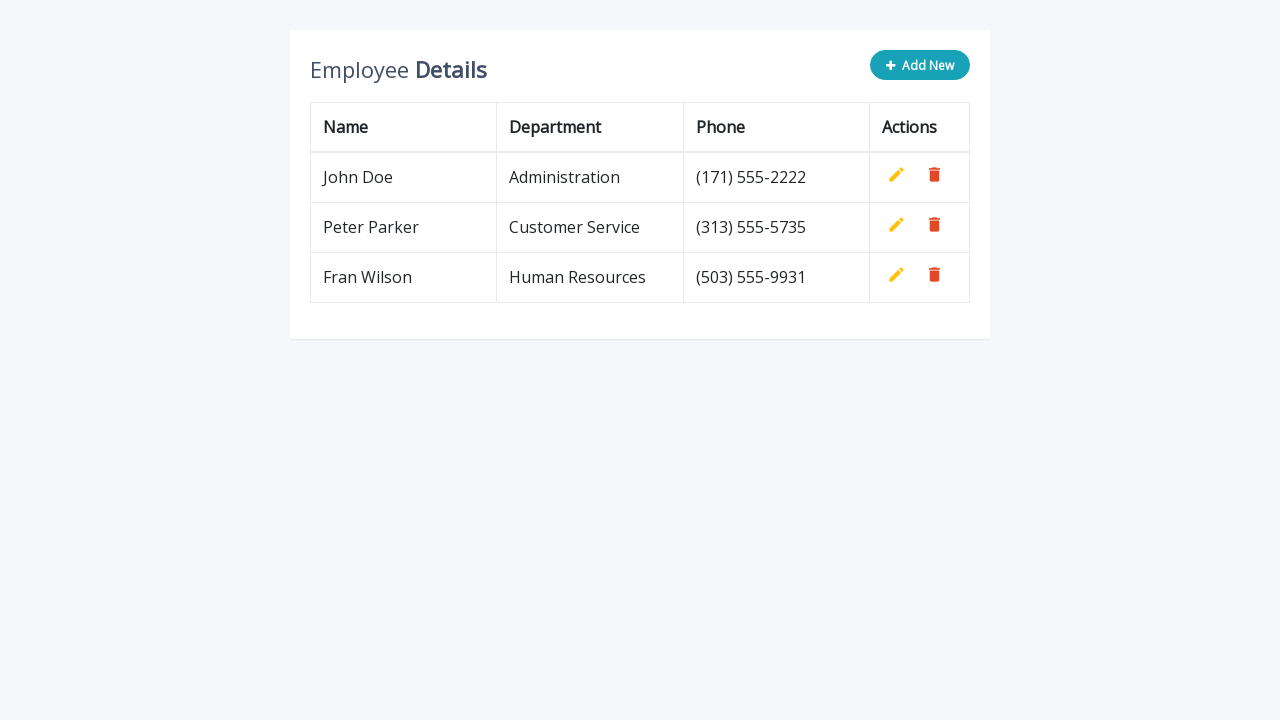

Clicked 'Add New' button to add a new row at (920, 65) on button.btn.btn-info.add-new
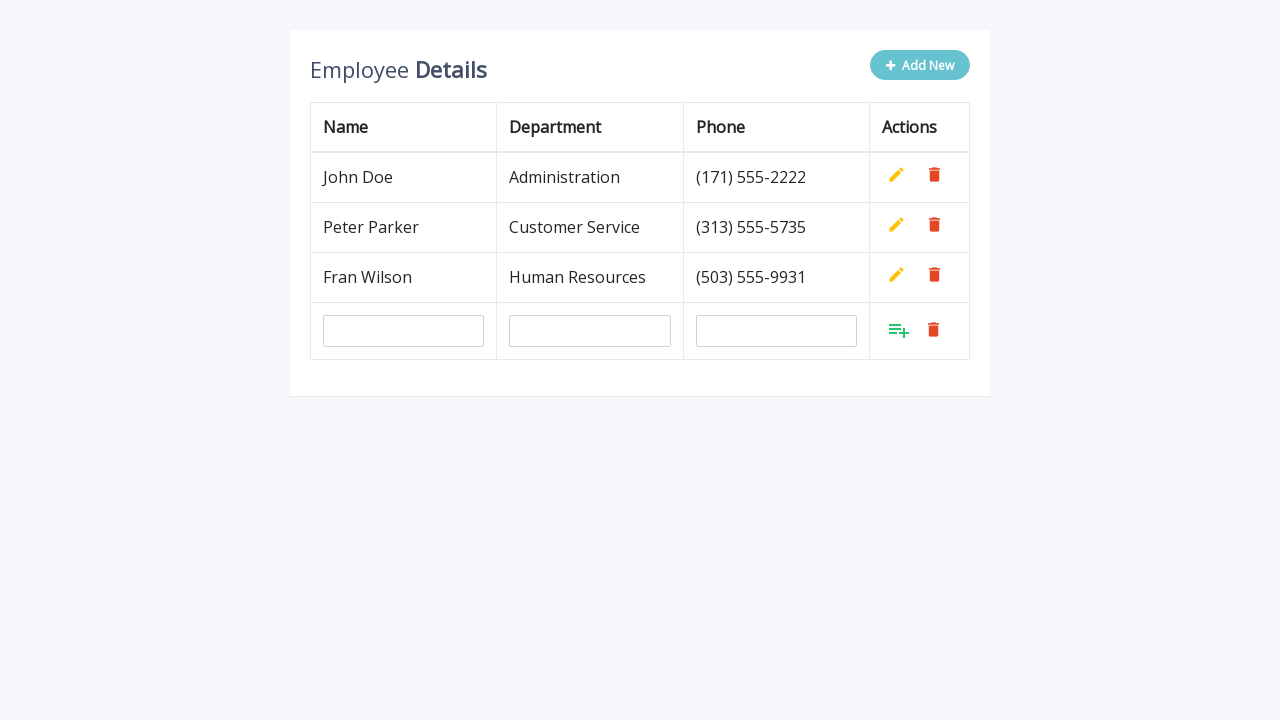

Filled in name field with 'Katarina' on input[name='name']
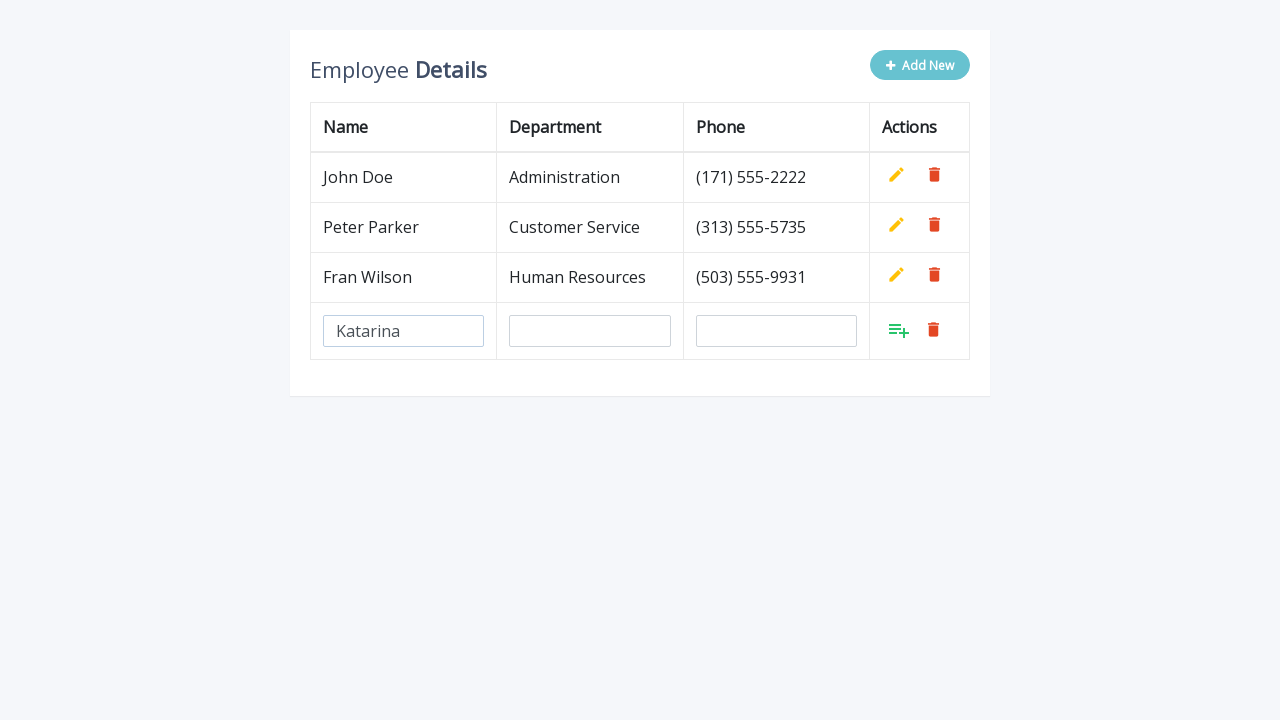

Filled in department field with 'Markovic' on input[name='department']
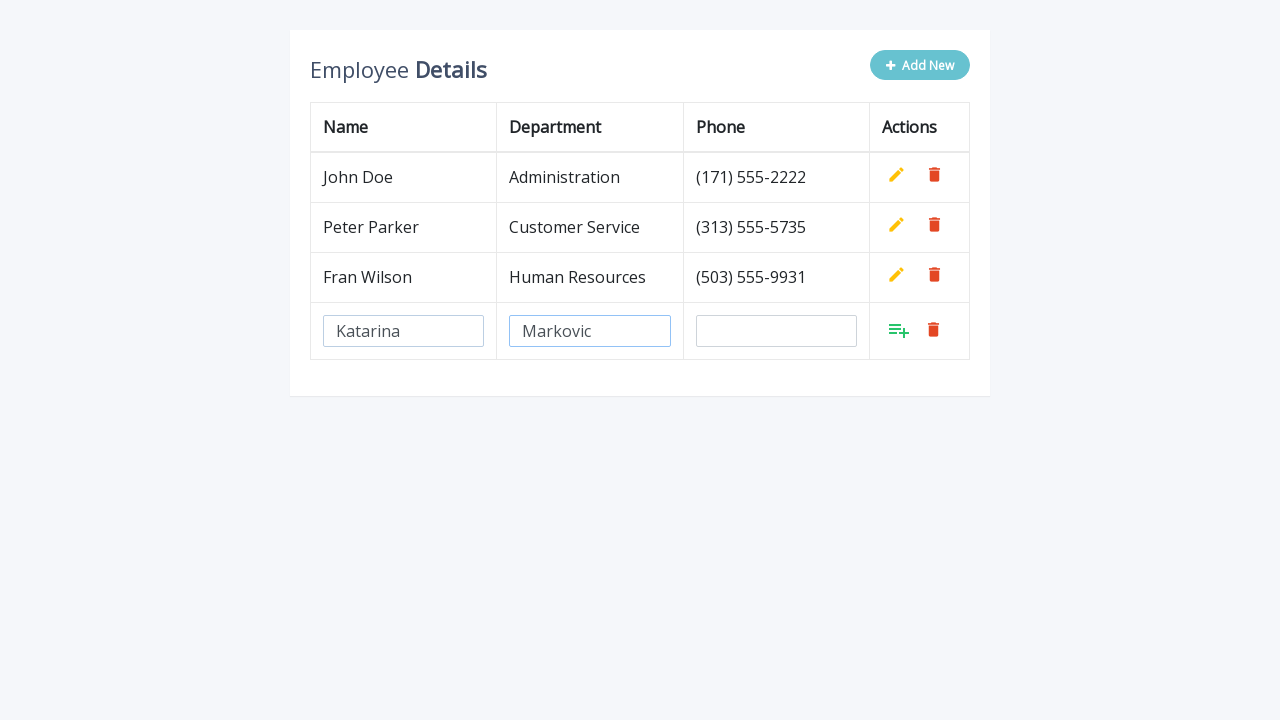

Filled in phone field with '061225605' on input[name='phone']
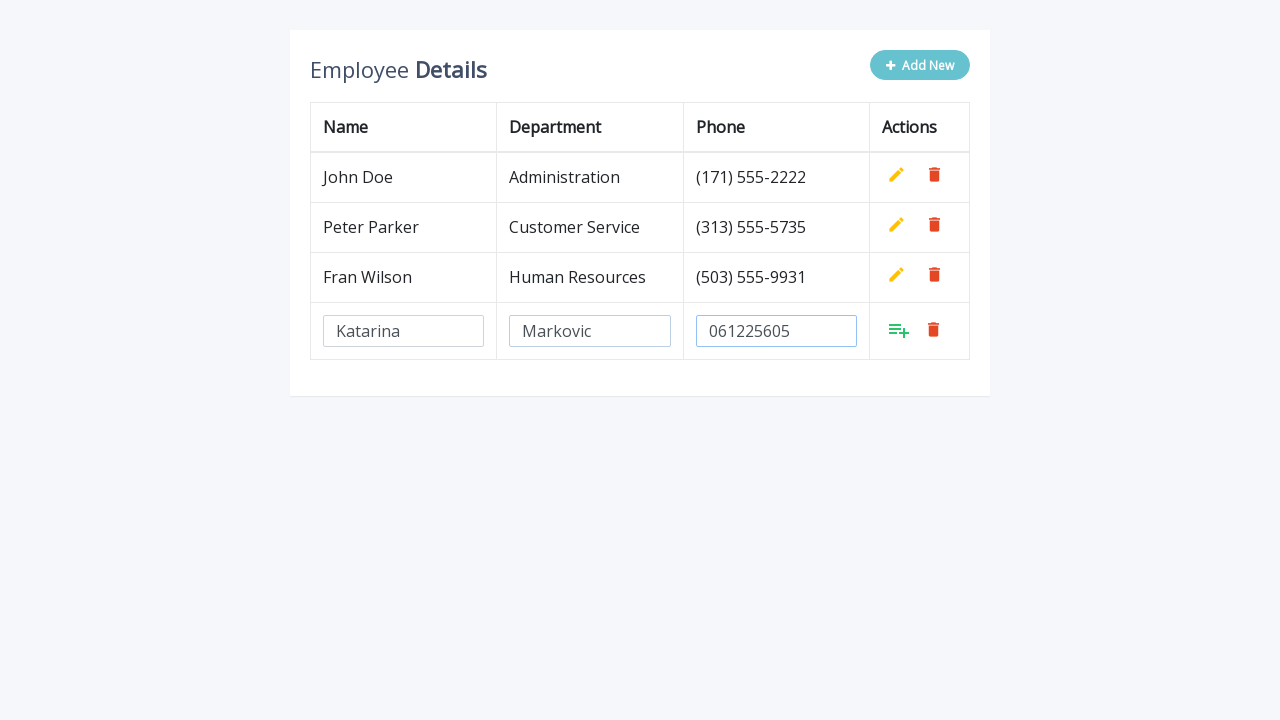

Clicked the Add confirmation button to confirm the new row at (899, 330) on xpath=//table[contains(@class, 'table table-bordered')]//tr[last()]/td[last()]/a
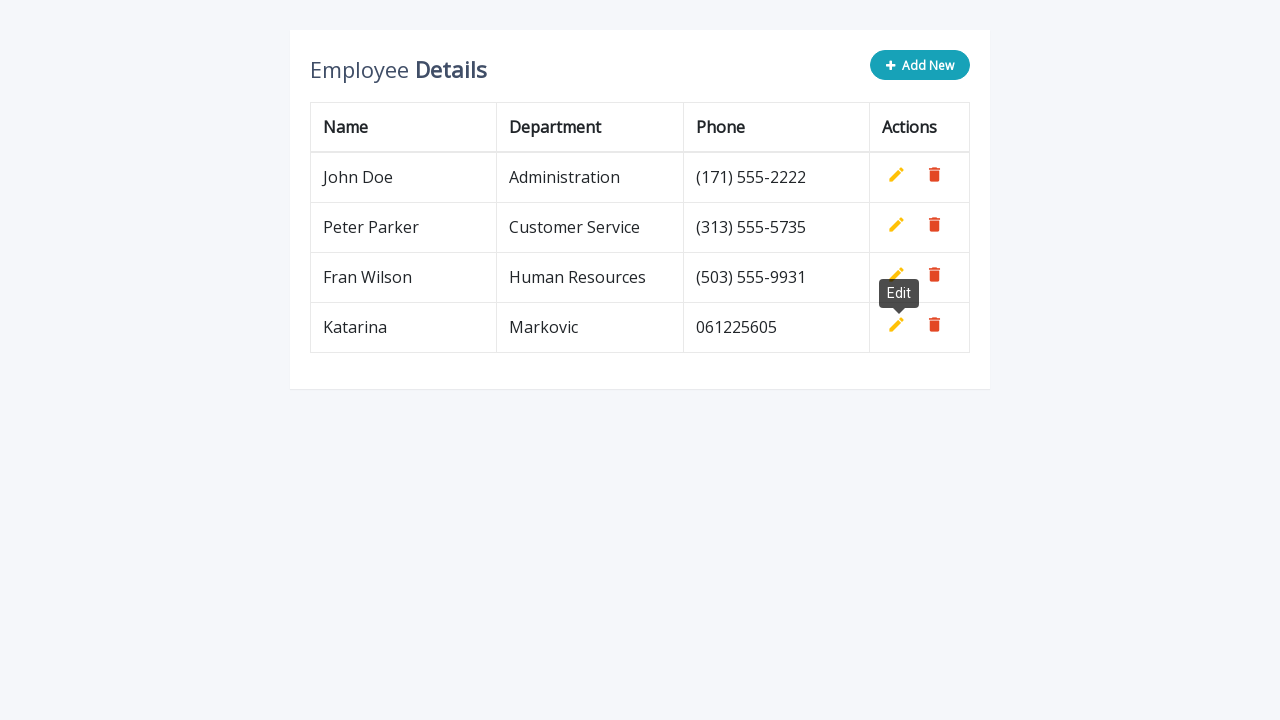

Clicked 'Add New' button to add a new row at (920, 65) on button.btn.btn-info.add-new
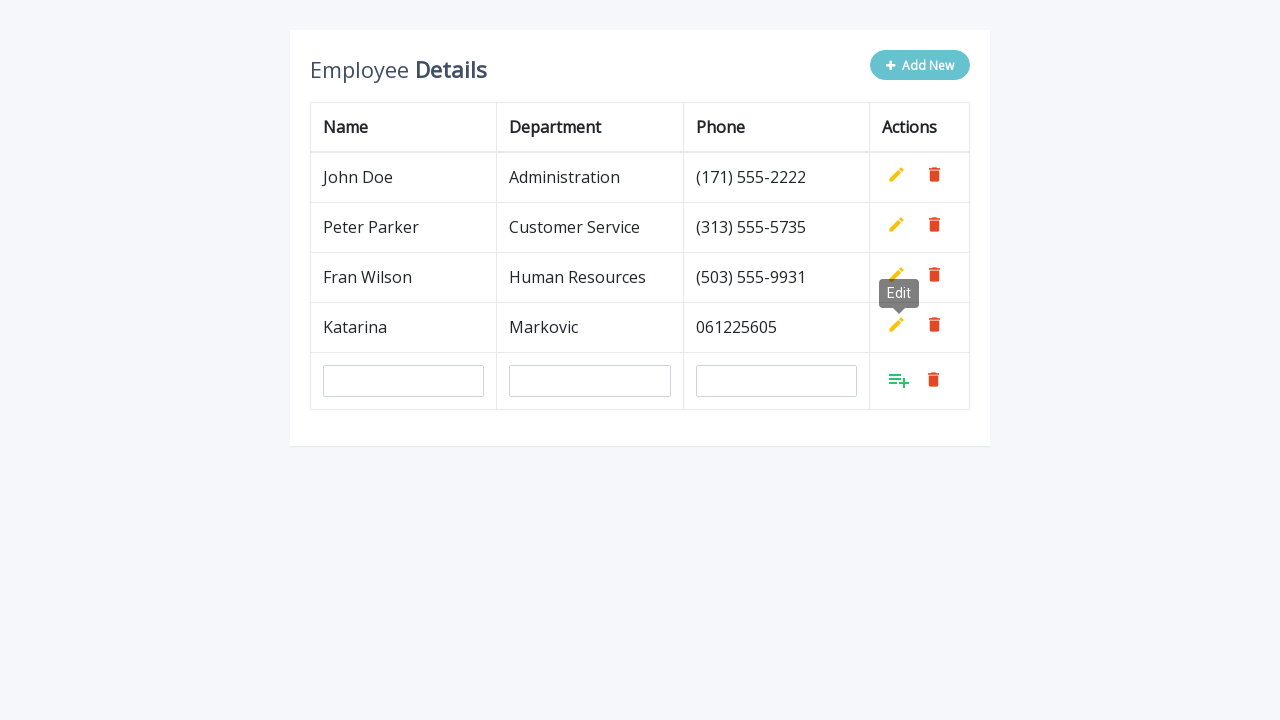

Filled in name field with 'Katarina' on input[name='name']
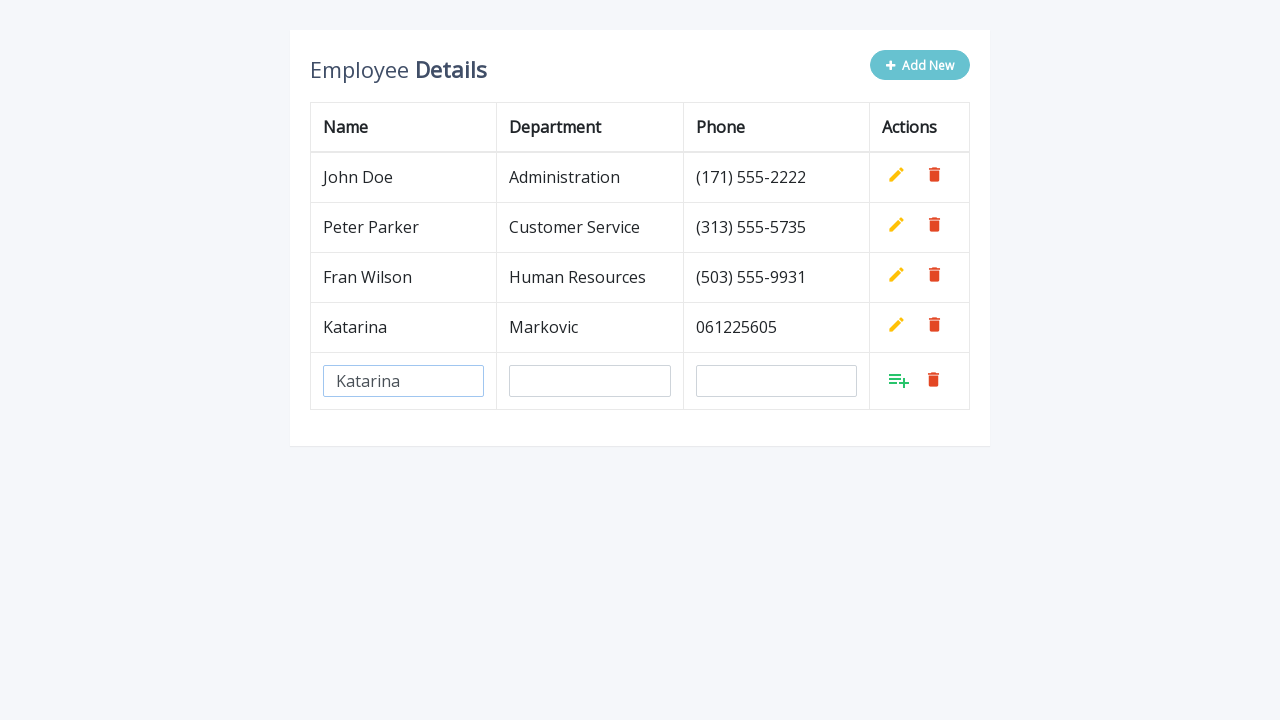

Filled in department field with 'Markovic' on input[name='department']
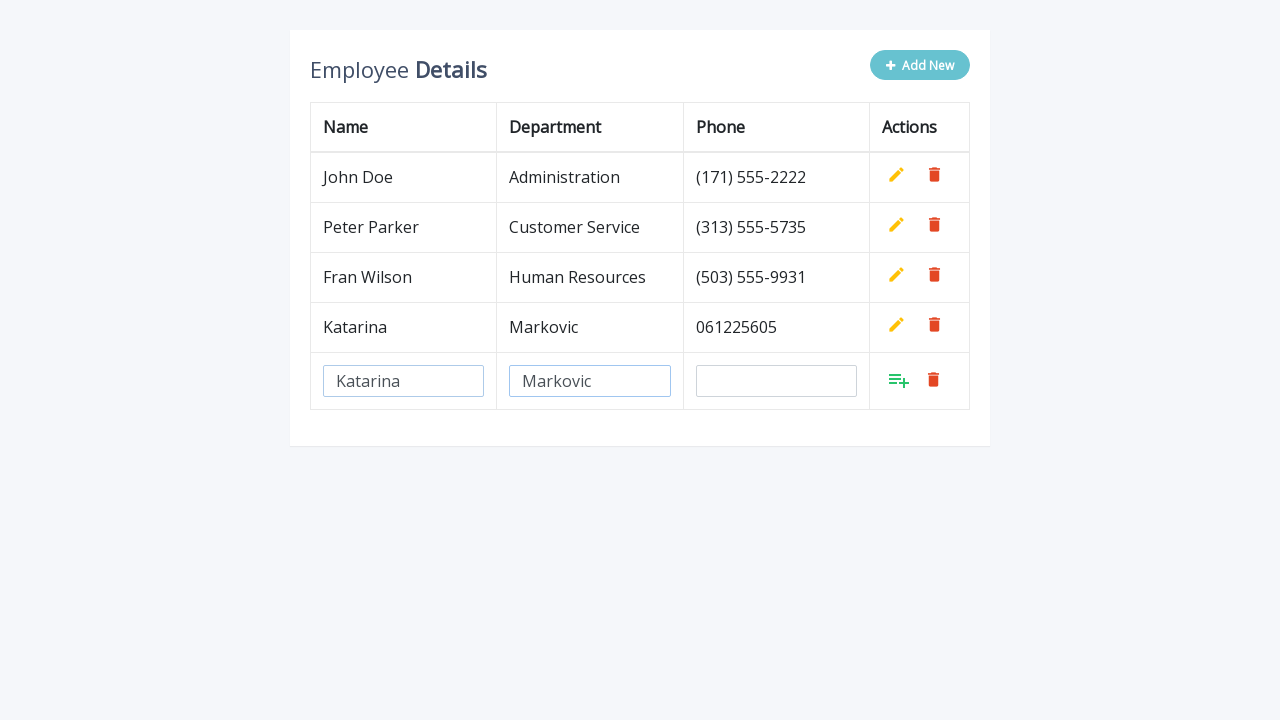

Filled in phone field with '061225605' on input[name='phone']
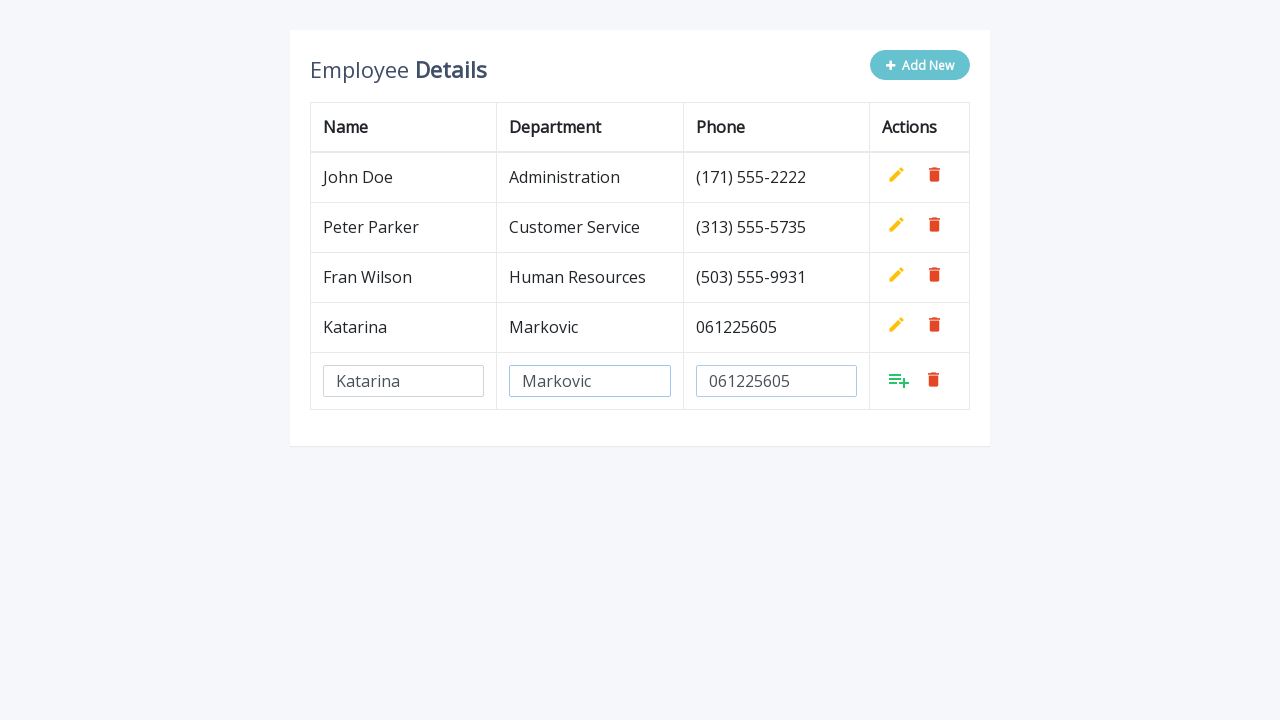

Clicked the Add confirmation button to confirm the new row at (899, 380) on xpath=//table[contains(@class, 'table table-bordered')]//tr[last()]/td[last()]/a
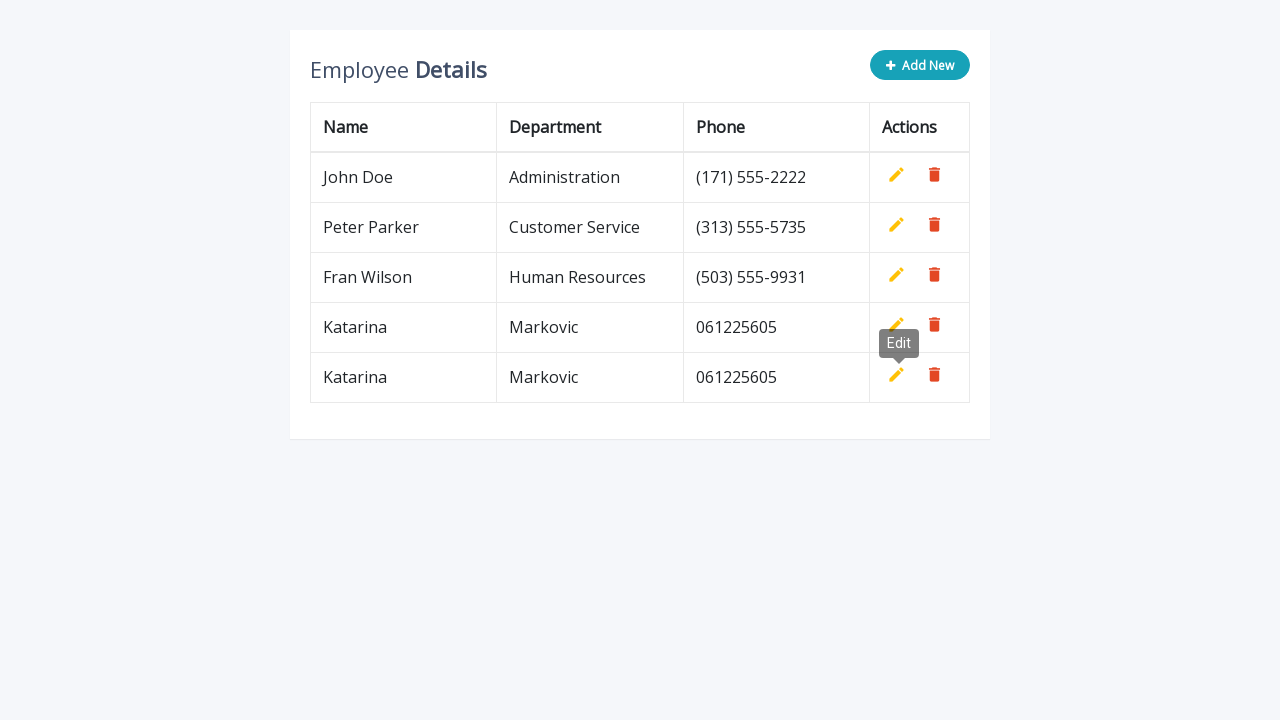

Clicked 'Add New' button to add a new row at (920, 65) on button.btn.btn-info.add-new
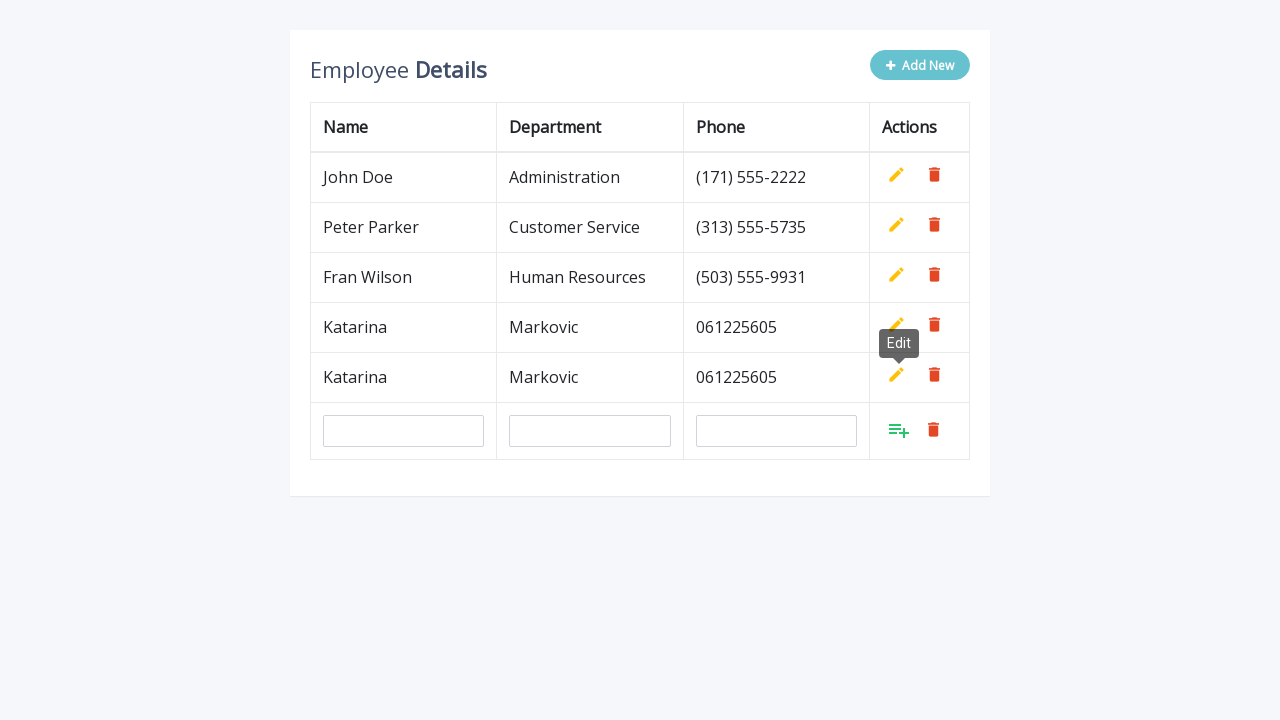

Filled in name field with 'Katarina' on input[name='name']
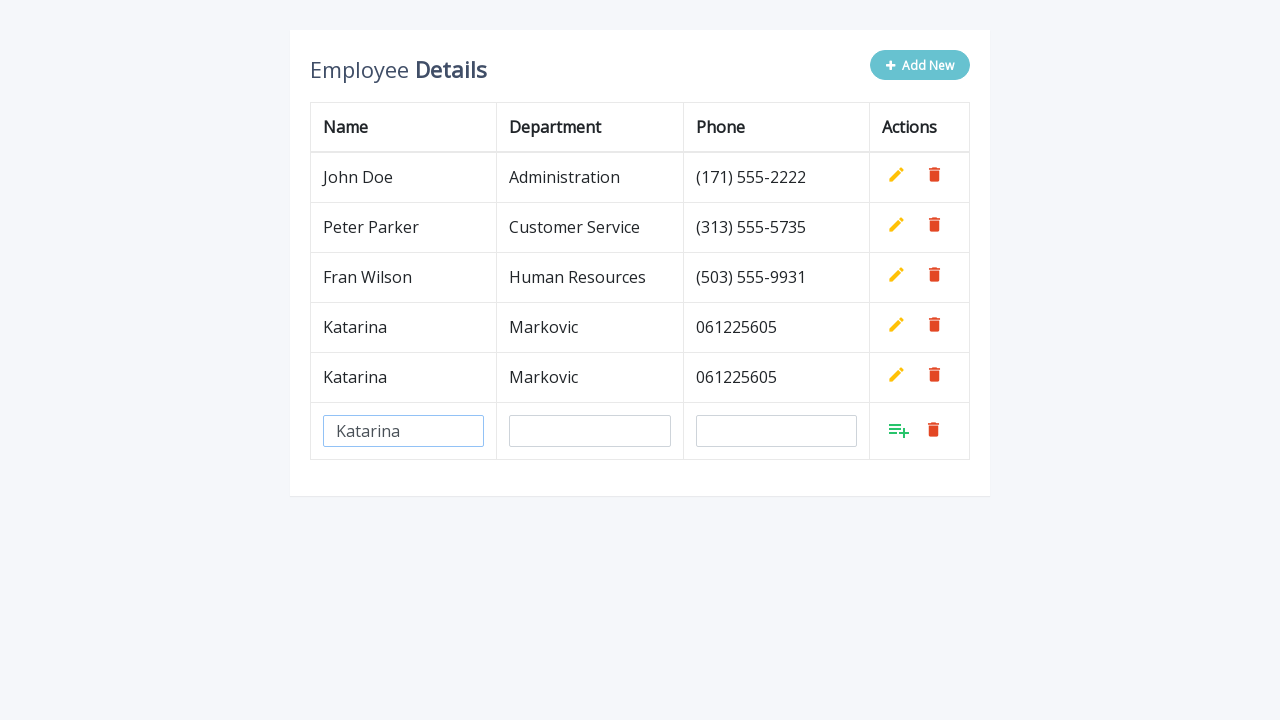

Filled in department field with 'Markovic' on input[name='department']
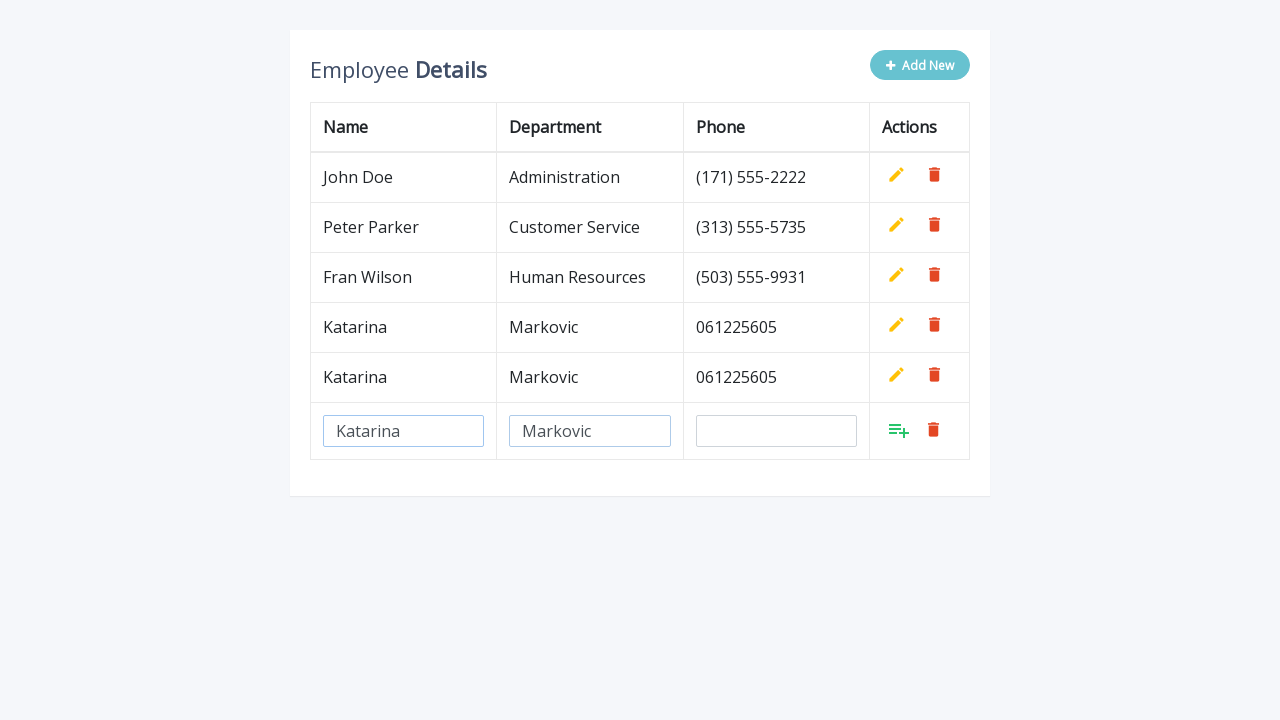

Filled in phone field with '061225605' on input[name='phone']
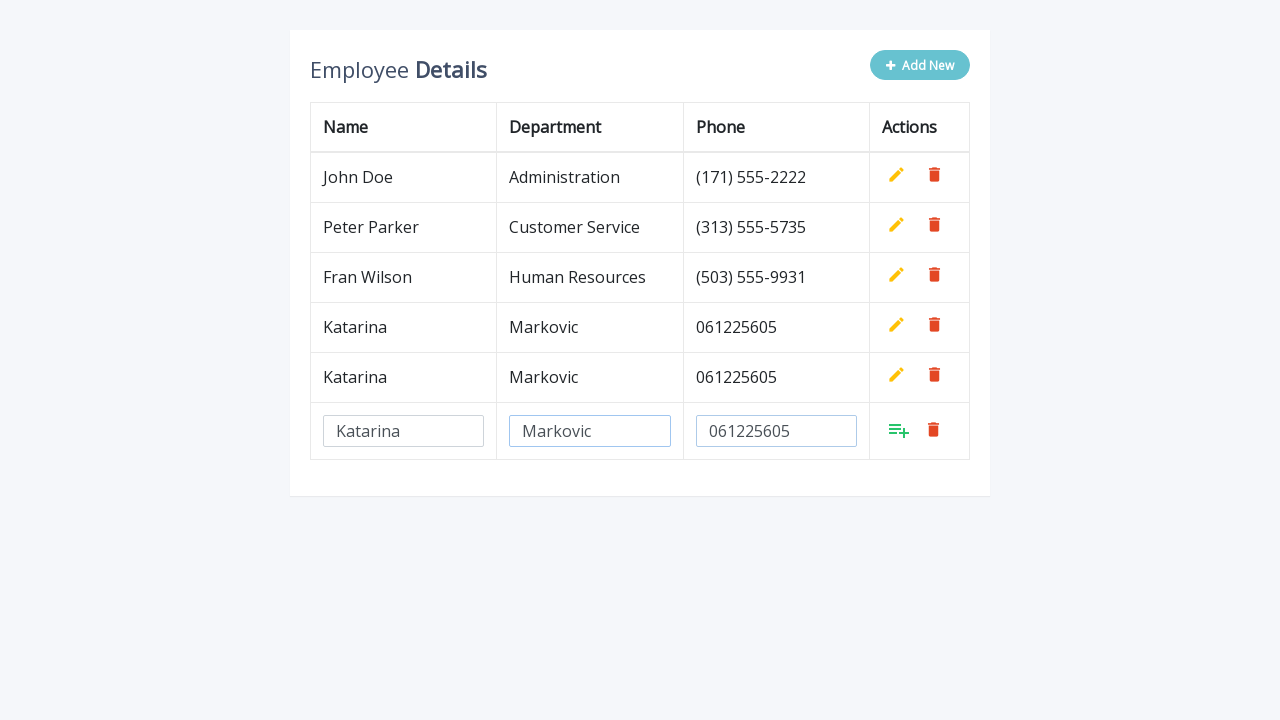

Clicked the Add confirmation button to confirm the new row at (899, 430) on xpath=//table[contains(@class, 'table table-bordered')]//tr[last()]/td[last()]/a
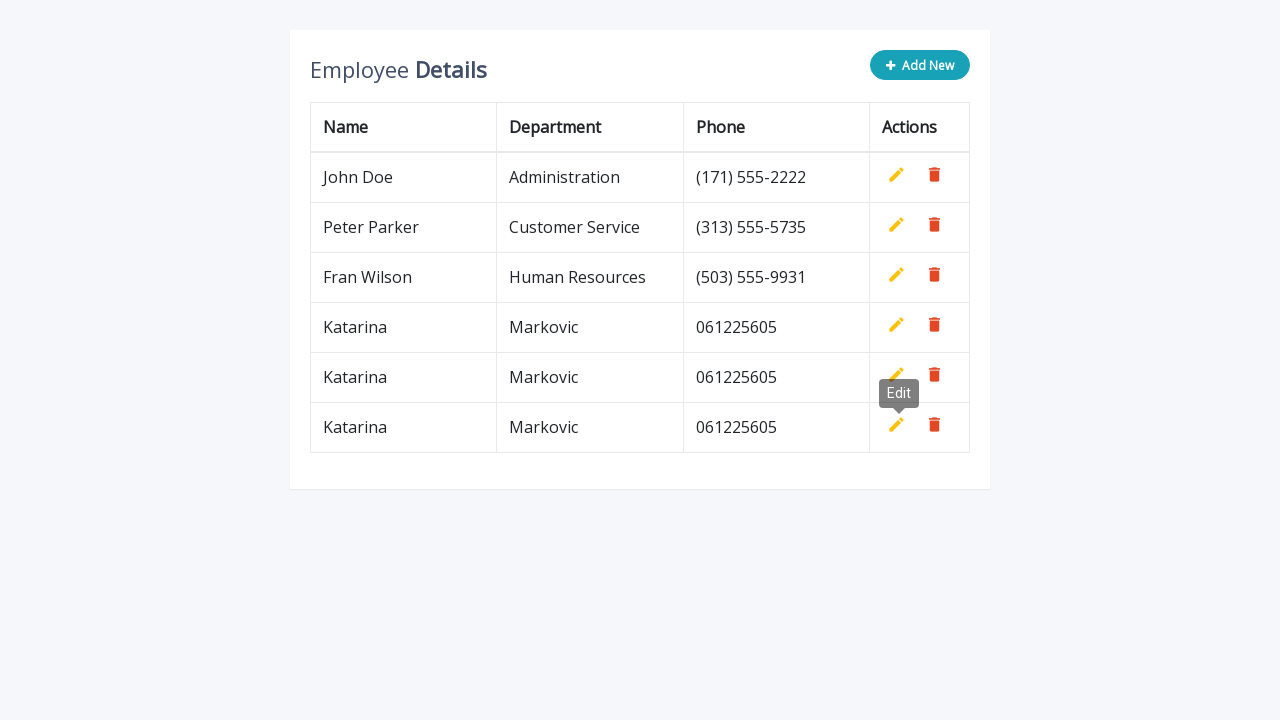

Clicked 'Add New' button to add a new row at (920, 65) on button.btn.btn-info.add-new
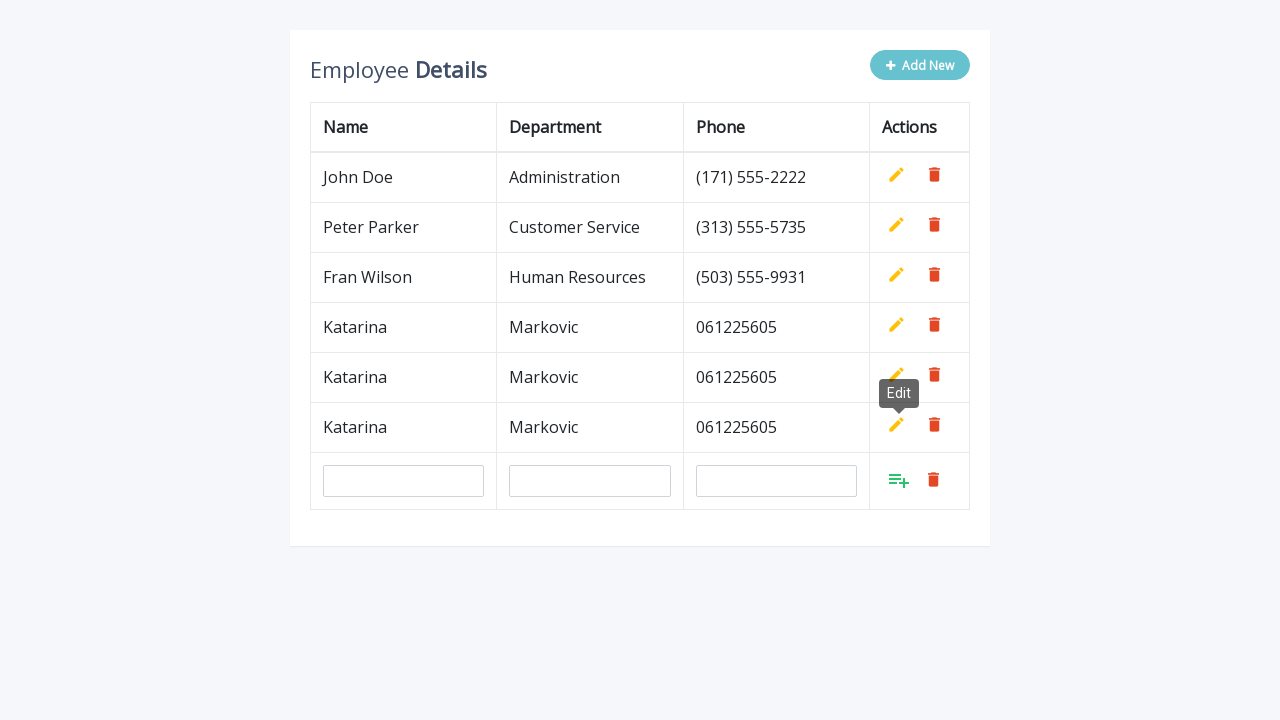

Filled in name field with 'Katarina' on input[name='name']
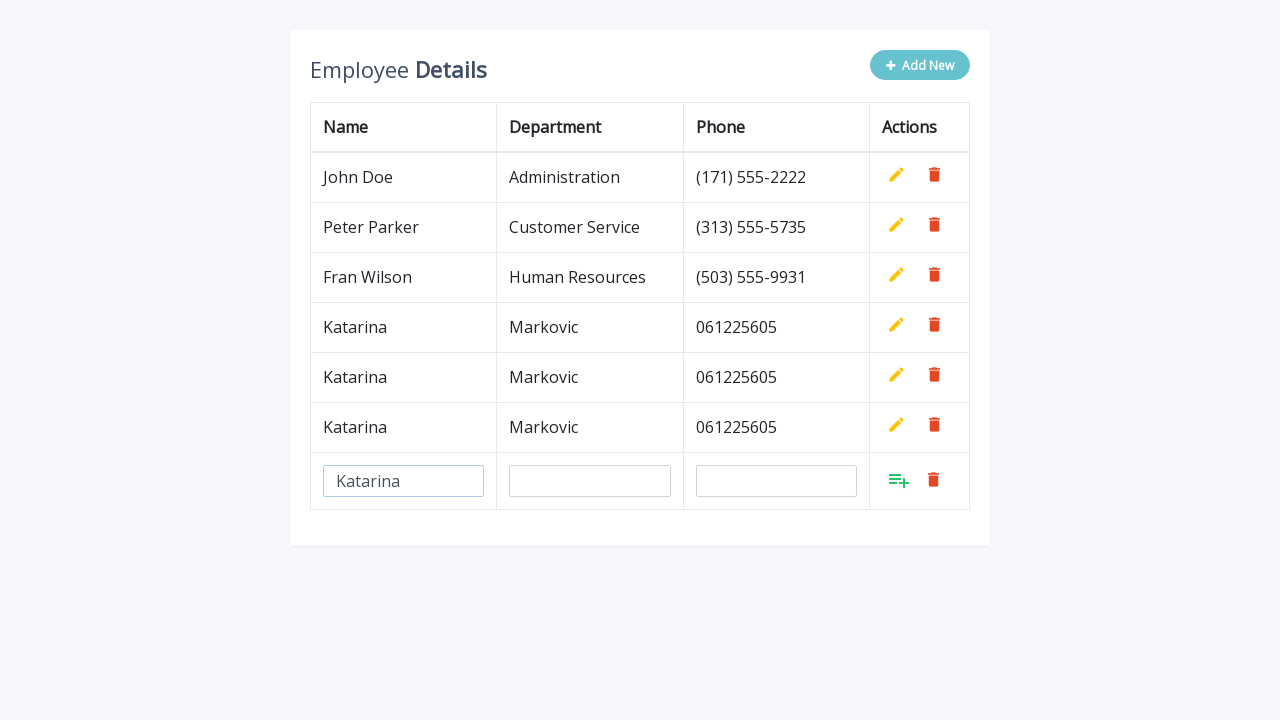

Filled in department field with 'Markovic' on input[name='department']
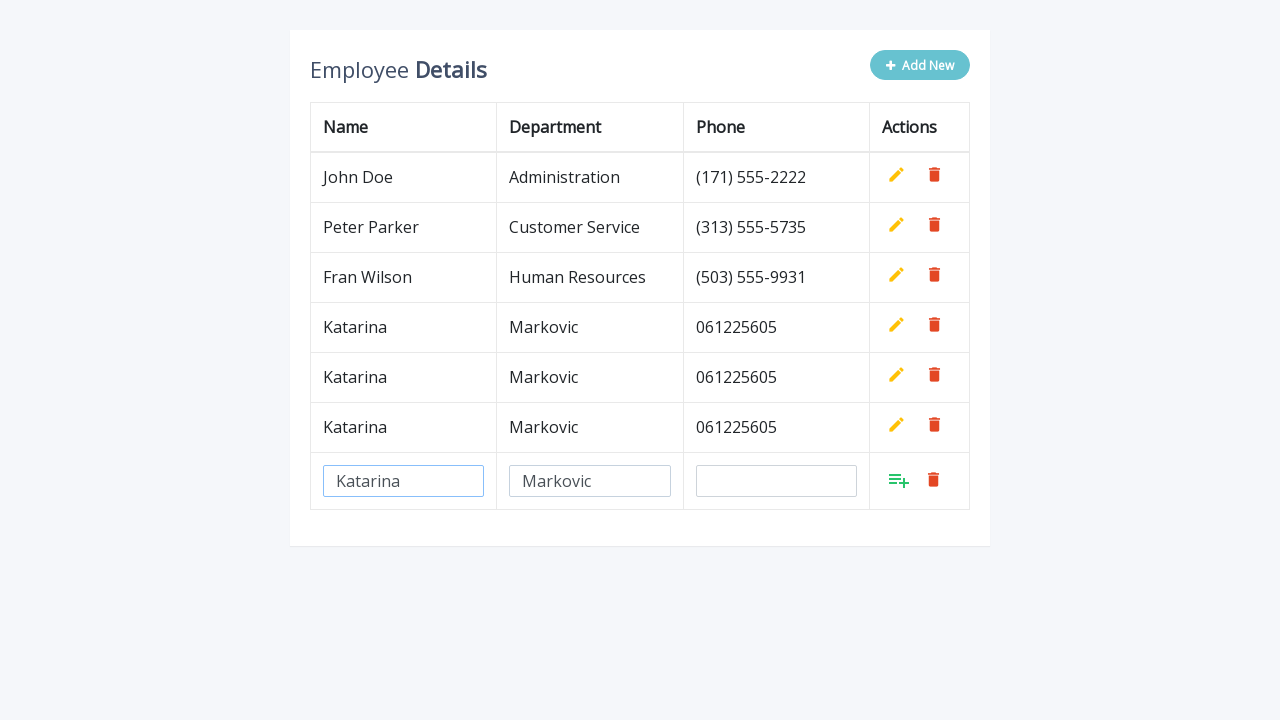

Filled in phone field with '061225605' on input[name='phone']
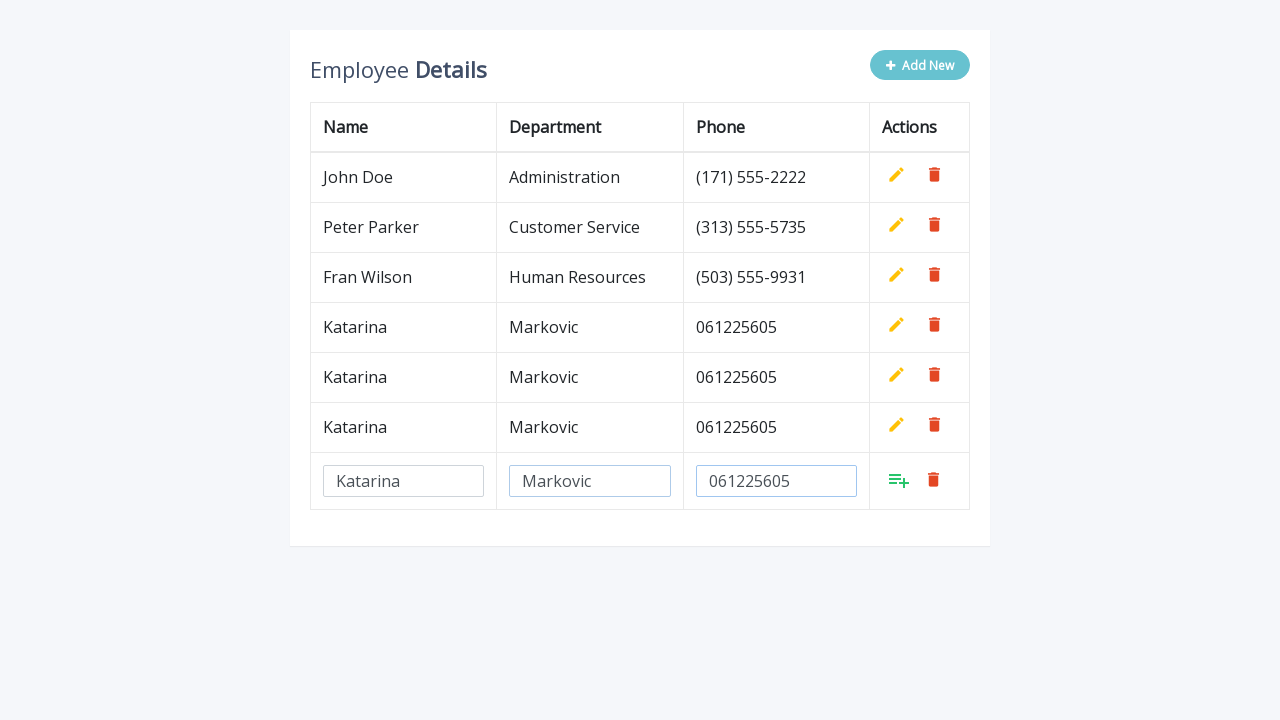

Clicked the Add confirmation button to confirm the new row at (899, 480) on xpath=//table[contains(@class, 'table table-bordered')]//tr[last()]/td[last()]/a
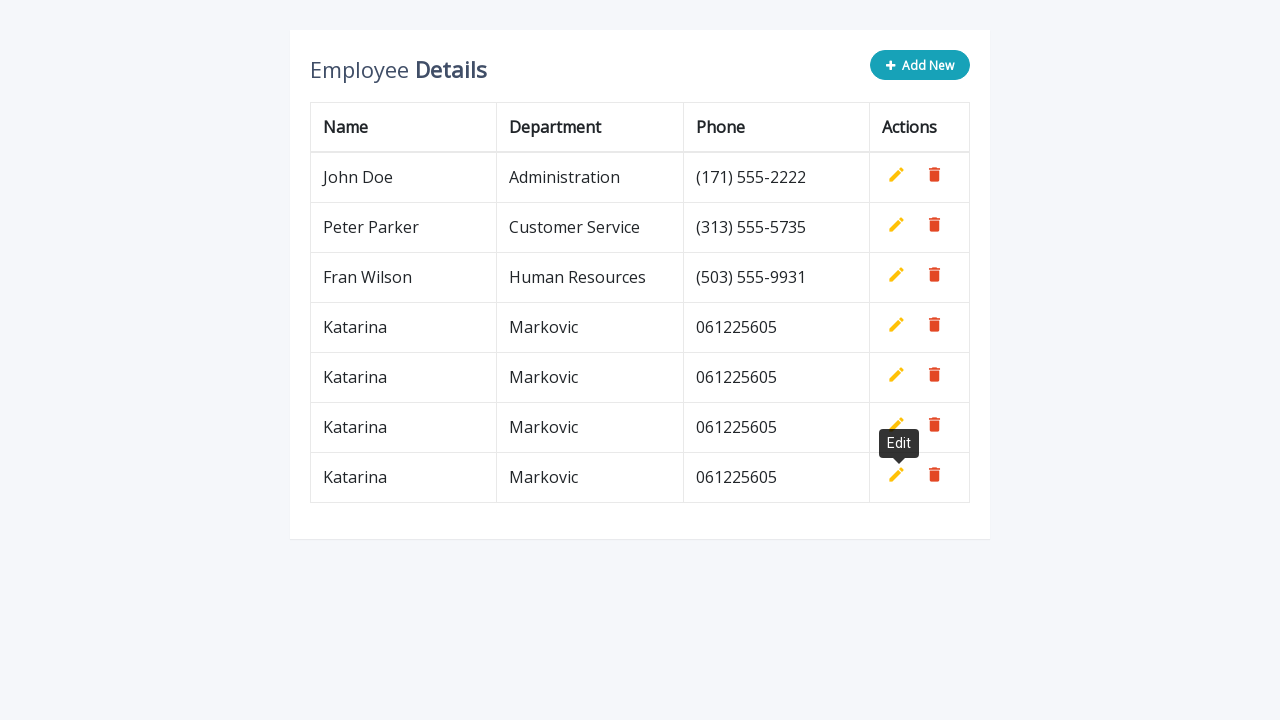

Clicked 'Add New' button to add a new row at (920, 65) on button.btn.btn-info.add-new
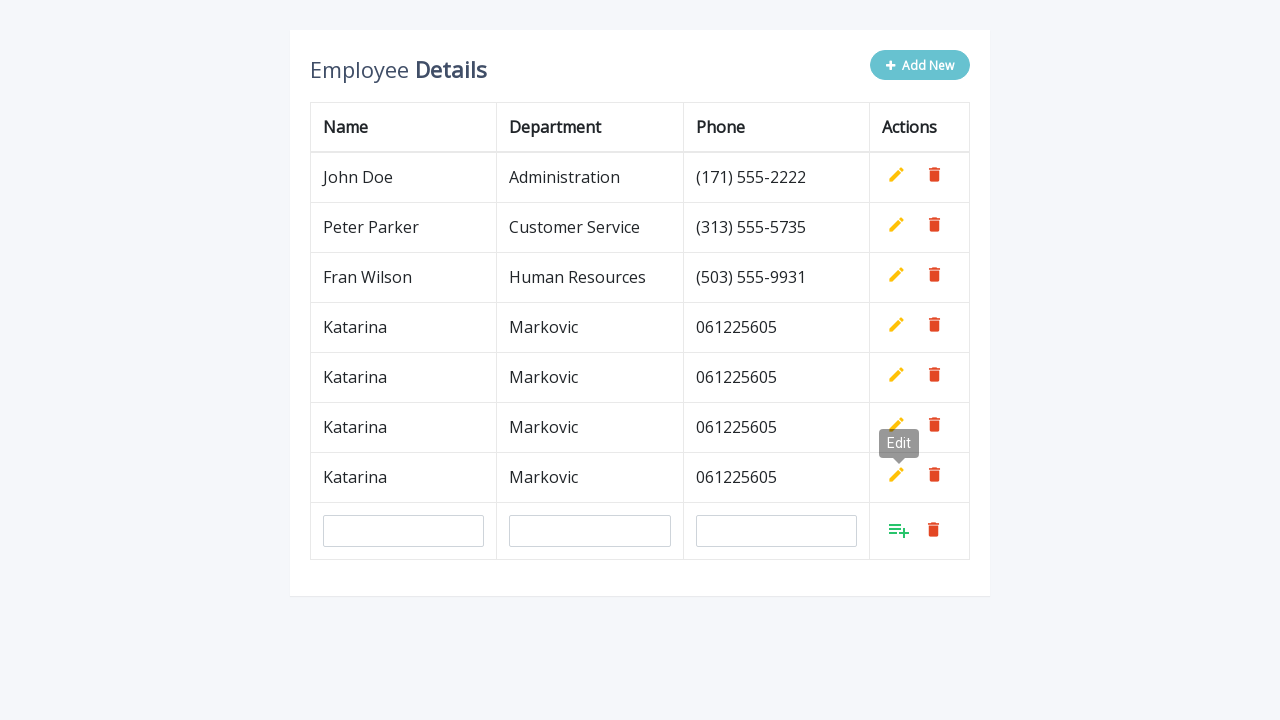

Filled in name field with 'Katarina' on input[name='name']
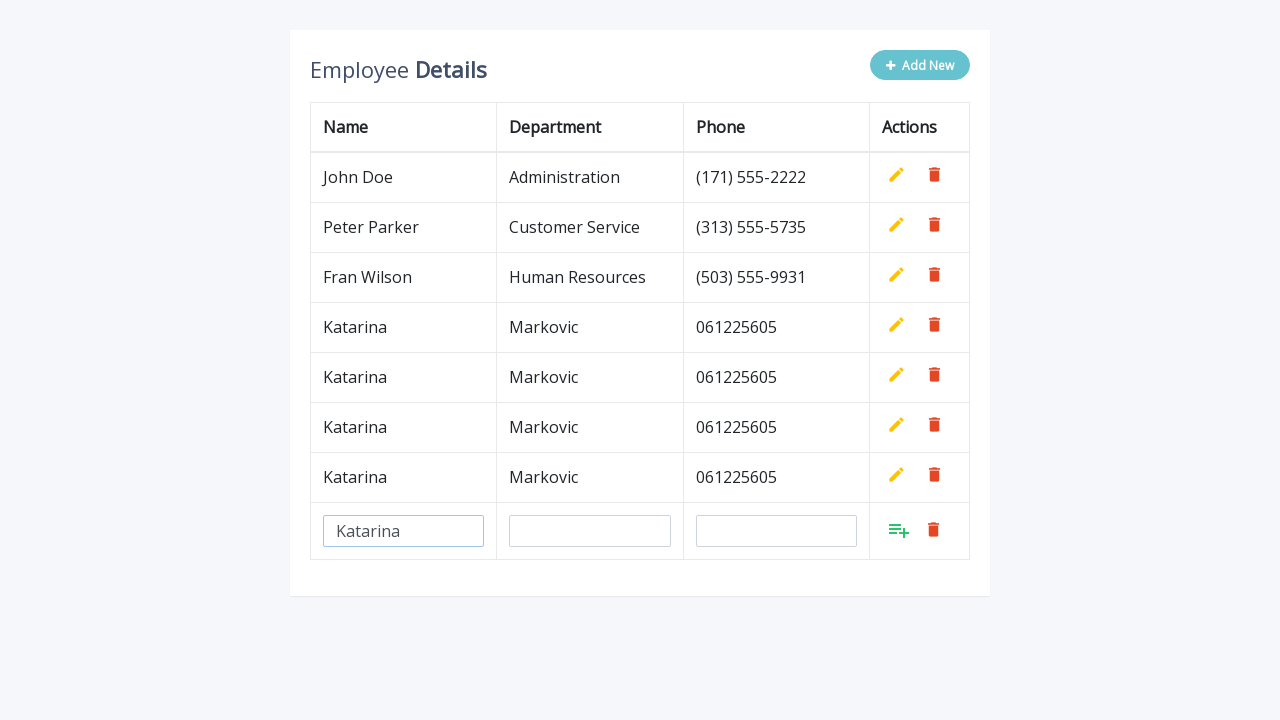

Filled in department field with 'Markovic' on input[name='department']
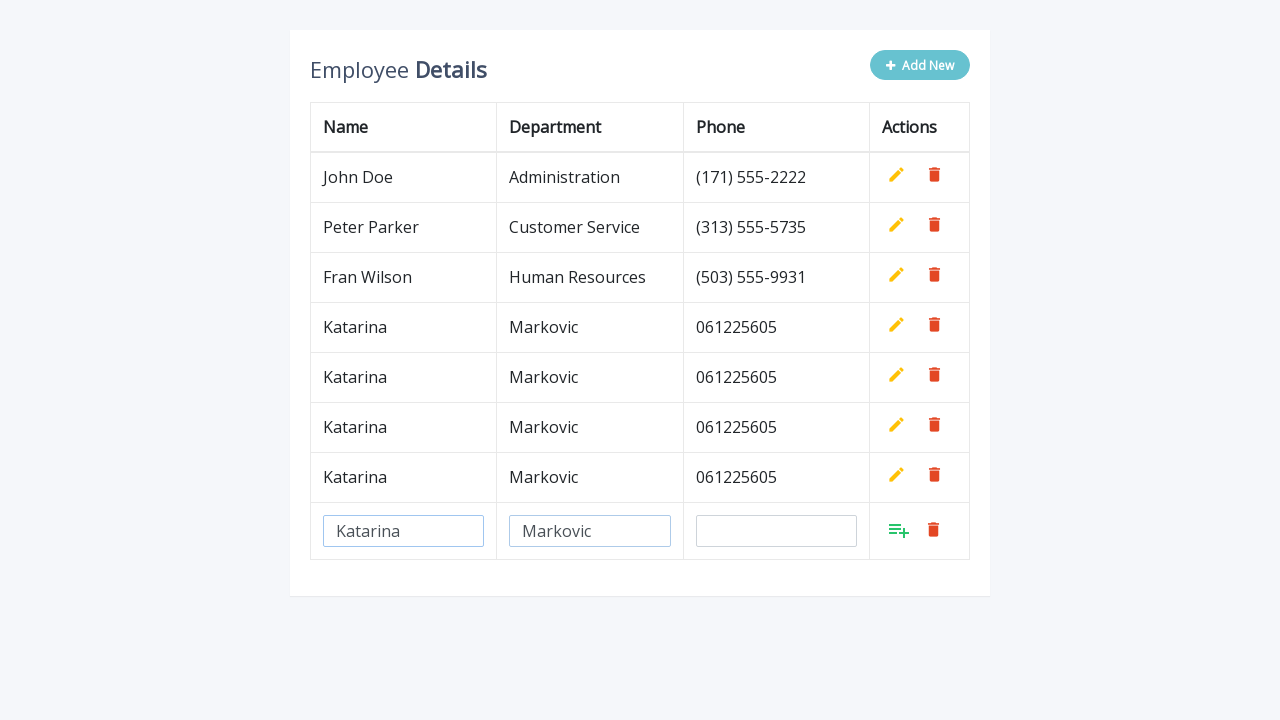

Filled in phone field with '061225605' on input[name='phone']
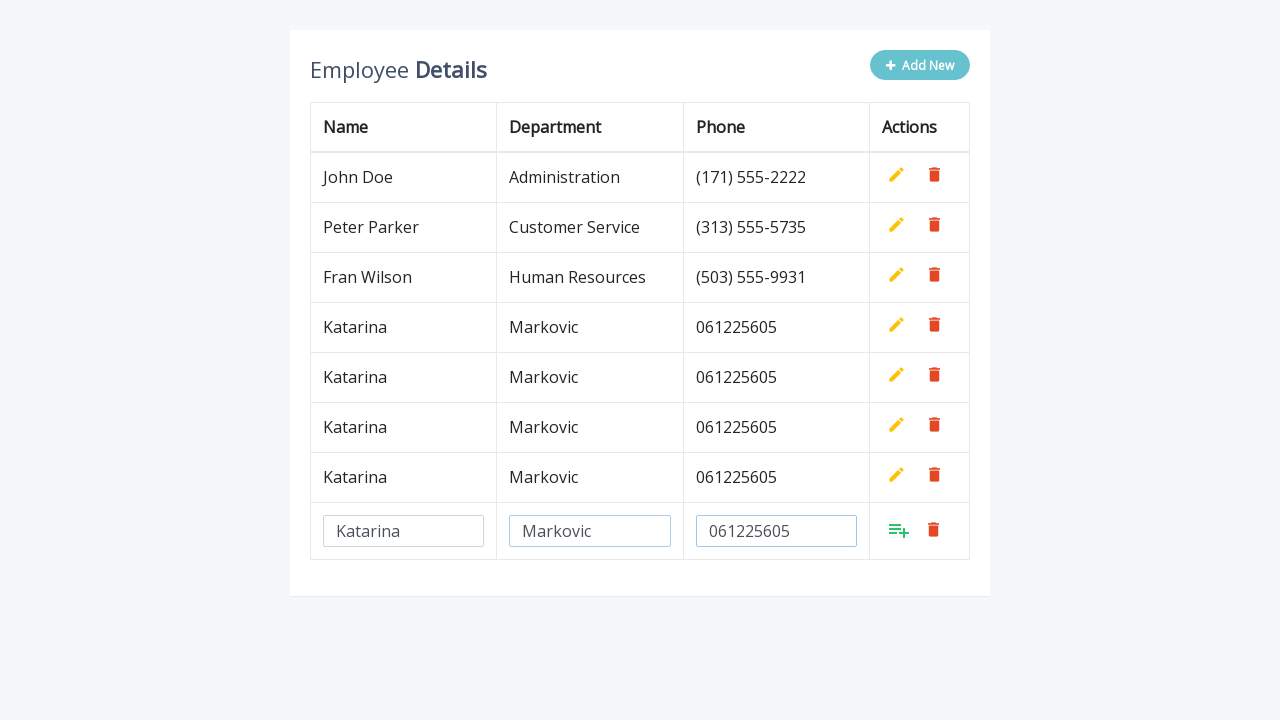

Clicked the Add confirmation button to confirm the new row at (899, 530) on xpath=//table[contains(@class, 'table table-bordered')]//tr[last()]/td[last()]/a
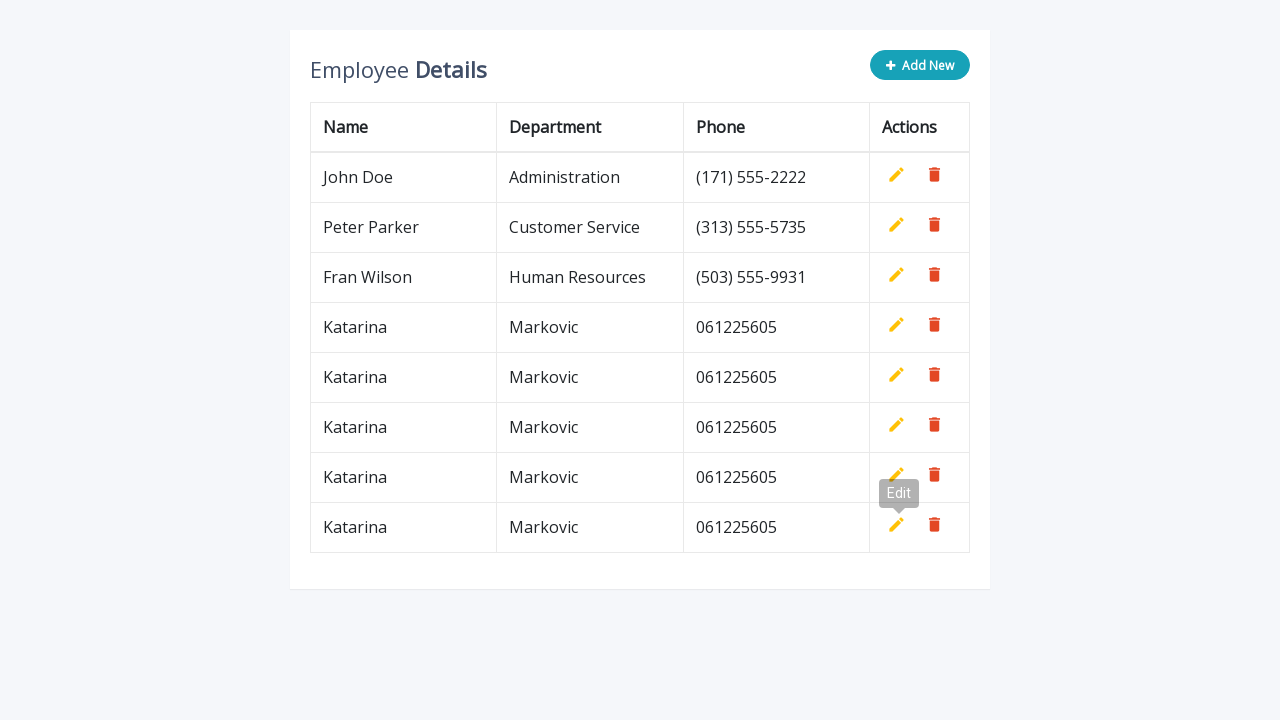

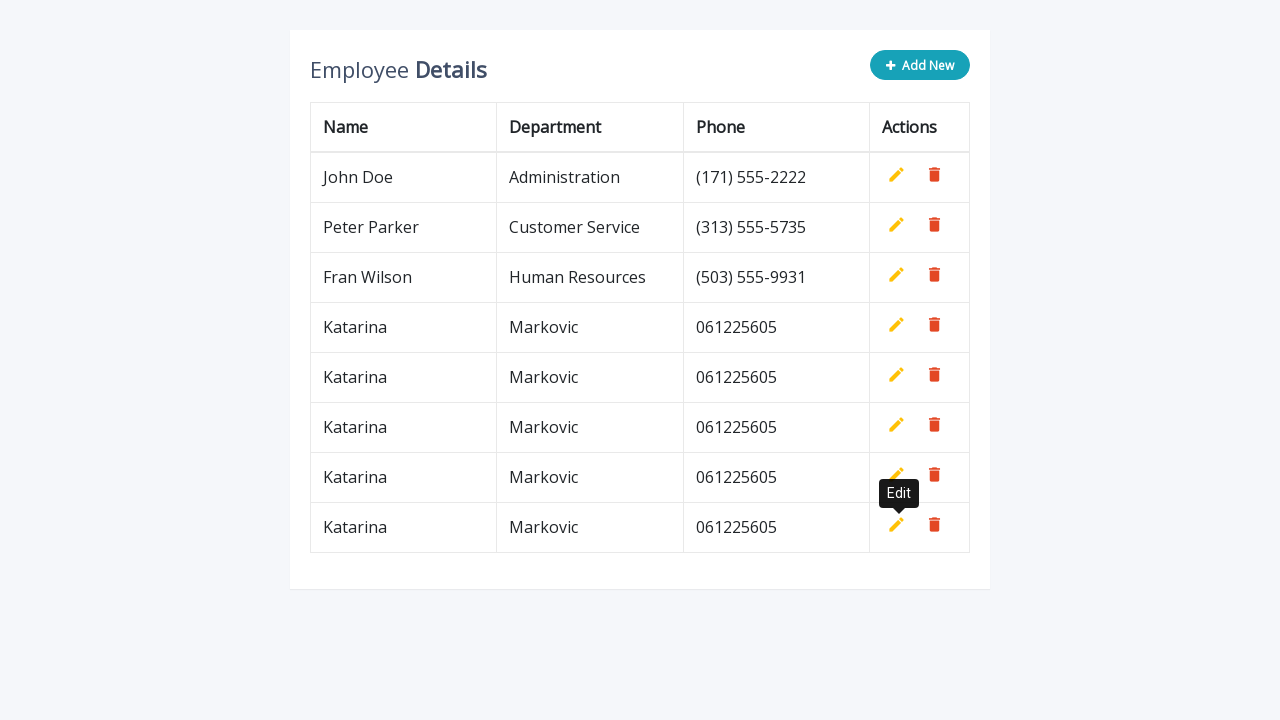